Tests dynamic control functionality by clicking a toggle button to hide a checkbox, waiting for it to disappear, clicking the toggle again to show a new checkbox, and then clicking on the checkbox.

Starting URL: https://v1.training-support.net/selenium/dynamic-controls

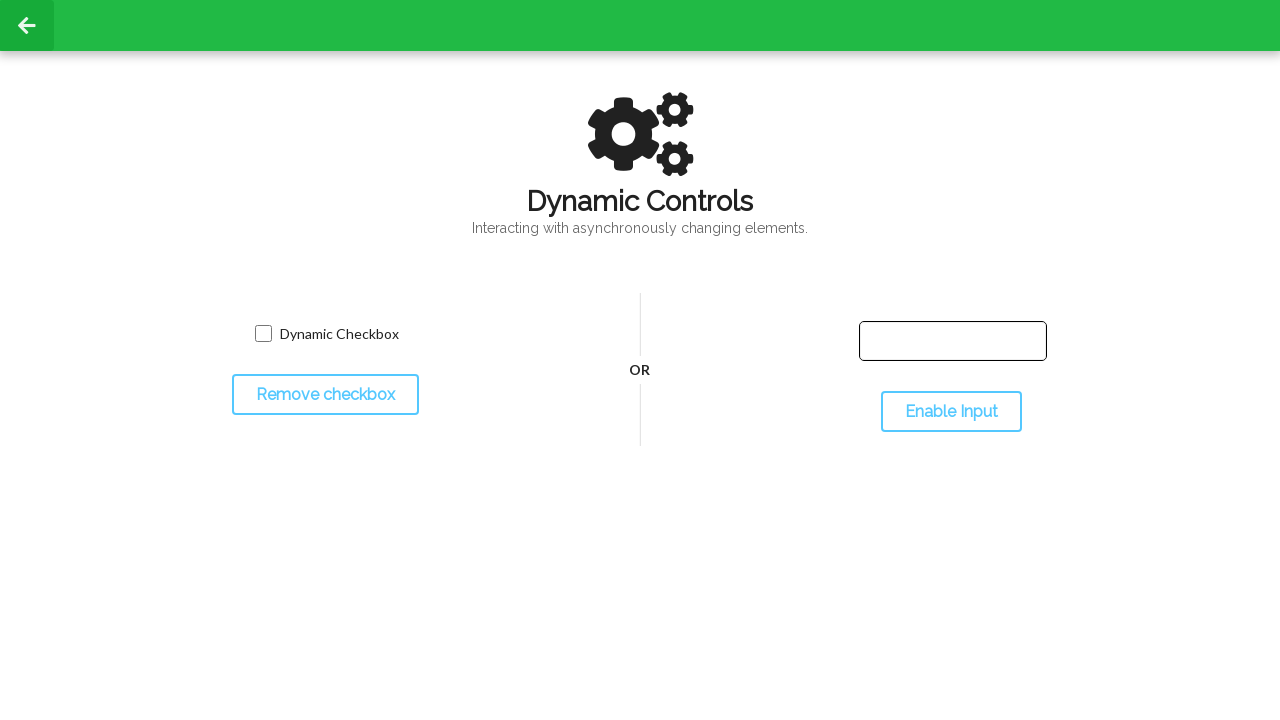

Clicked toggle button to hide the checkbox at (325, 395) on #toggleCheckbox
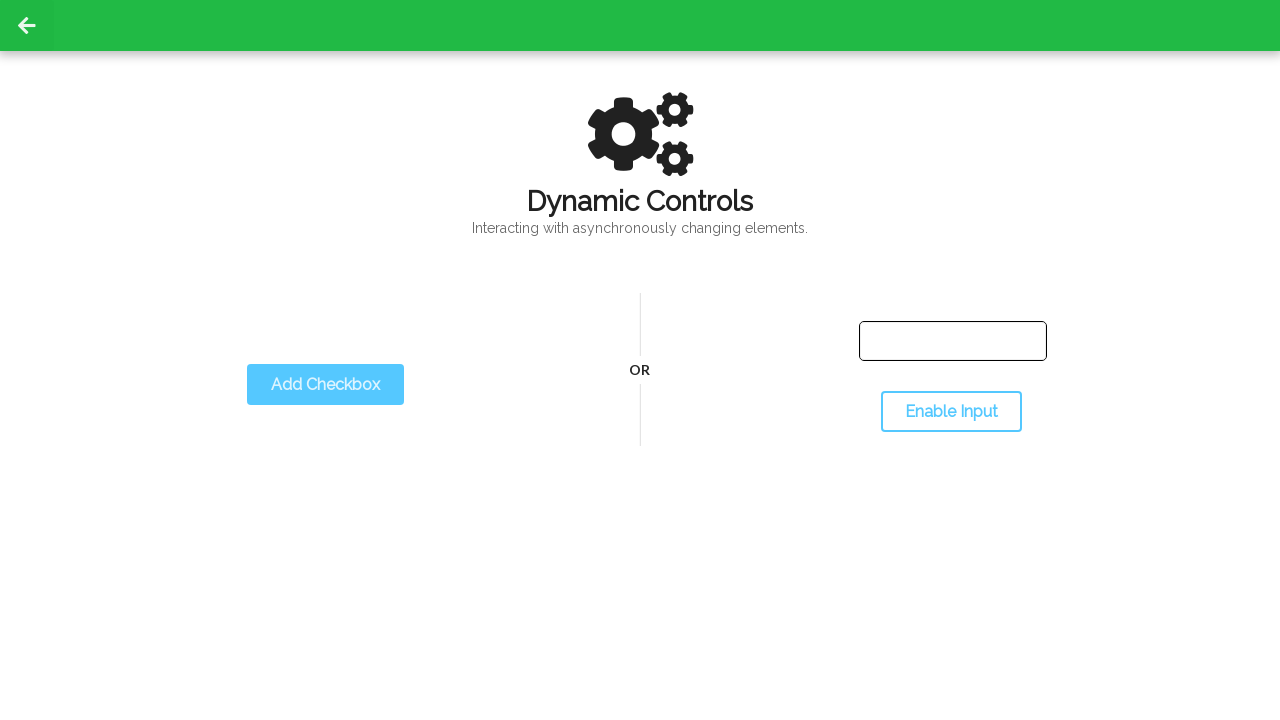

Waited for checkbox to disappear
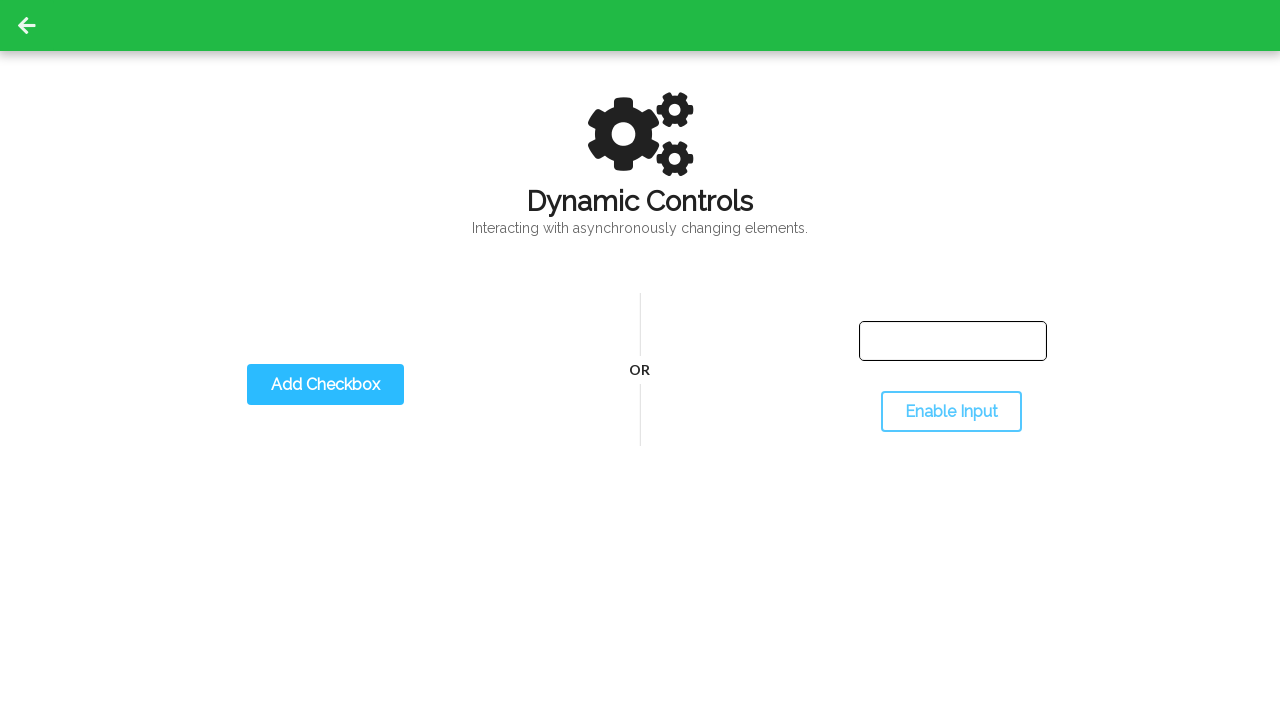

Clicked toggle button again to show the checkbox at (325, 385) on #toggleCheckbox
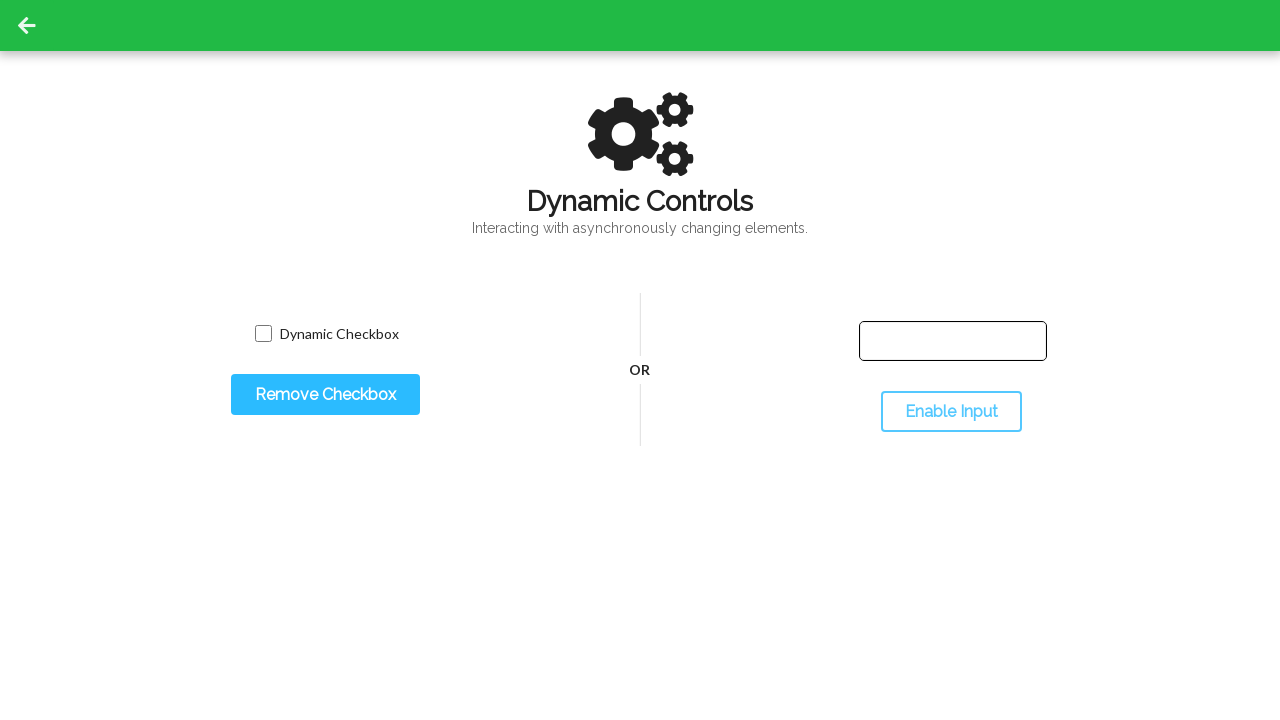

Waited for dynamic checkbox to appear
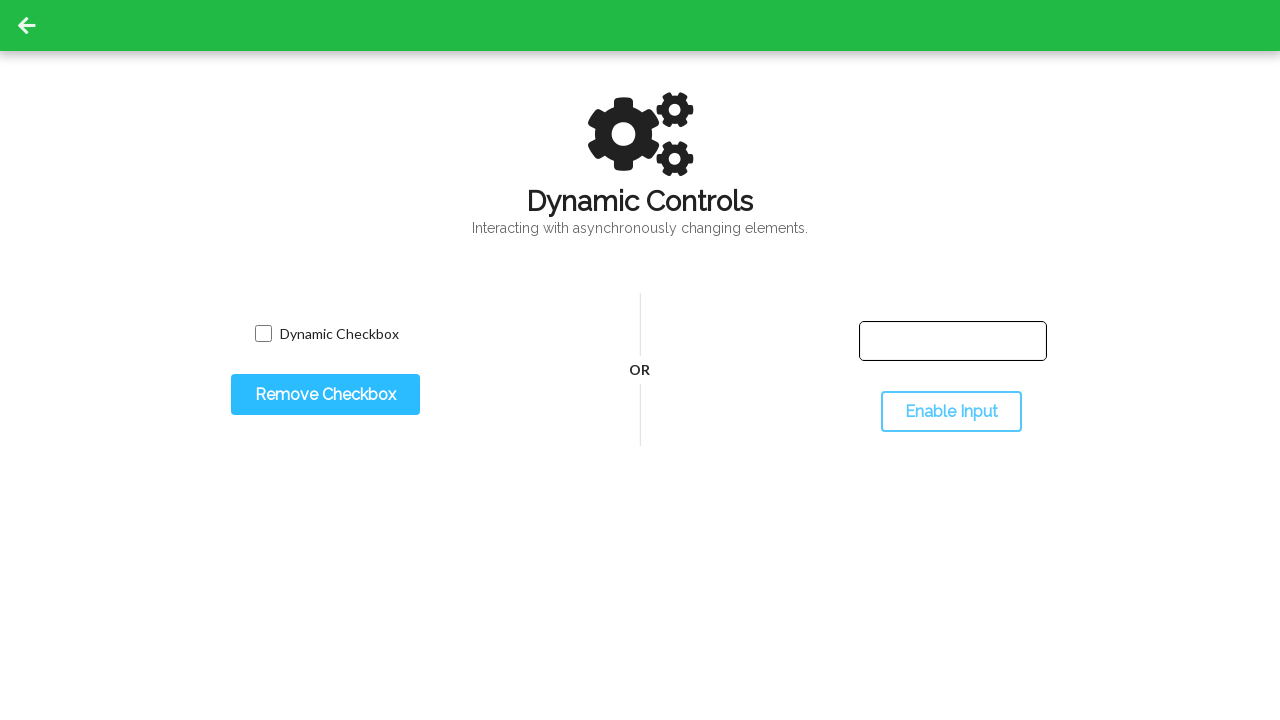

Clicked on the newly appeared checkbox at (263, 334) on input.willDisappear
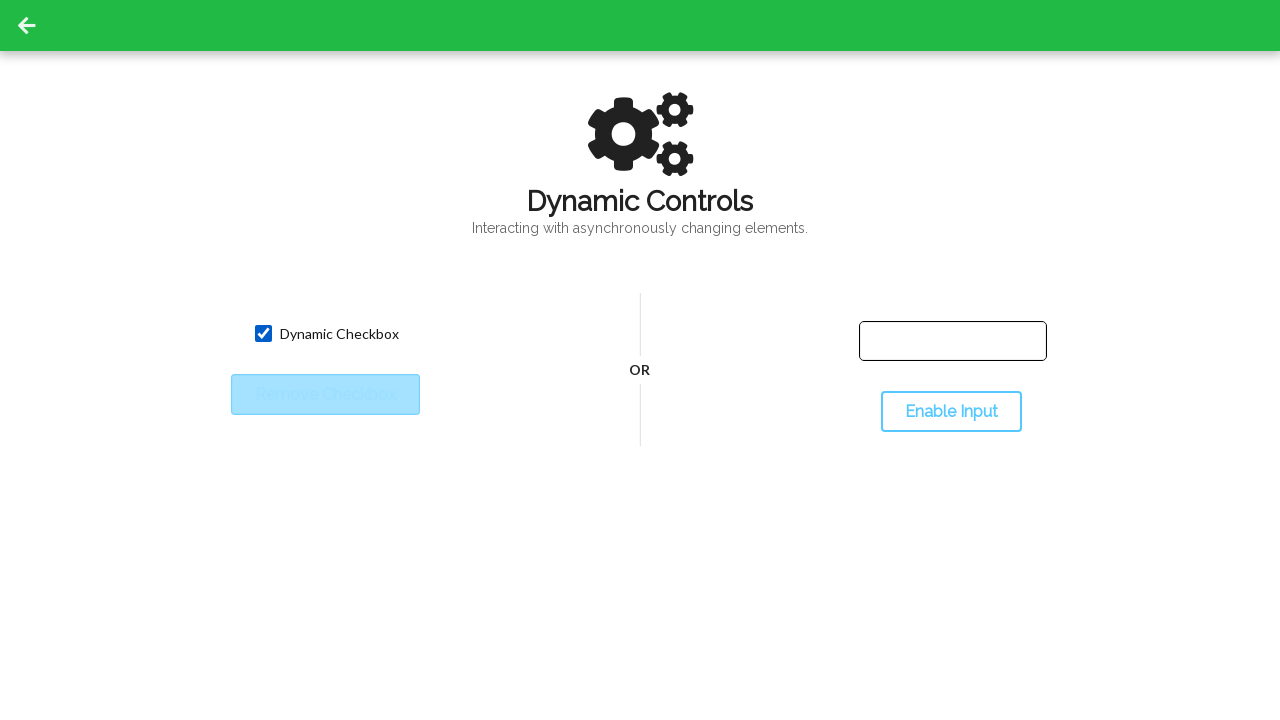

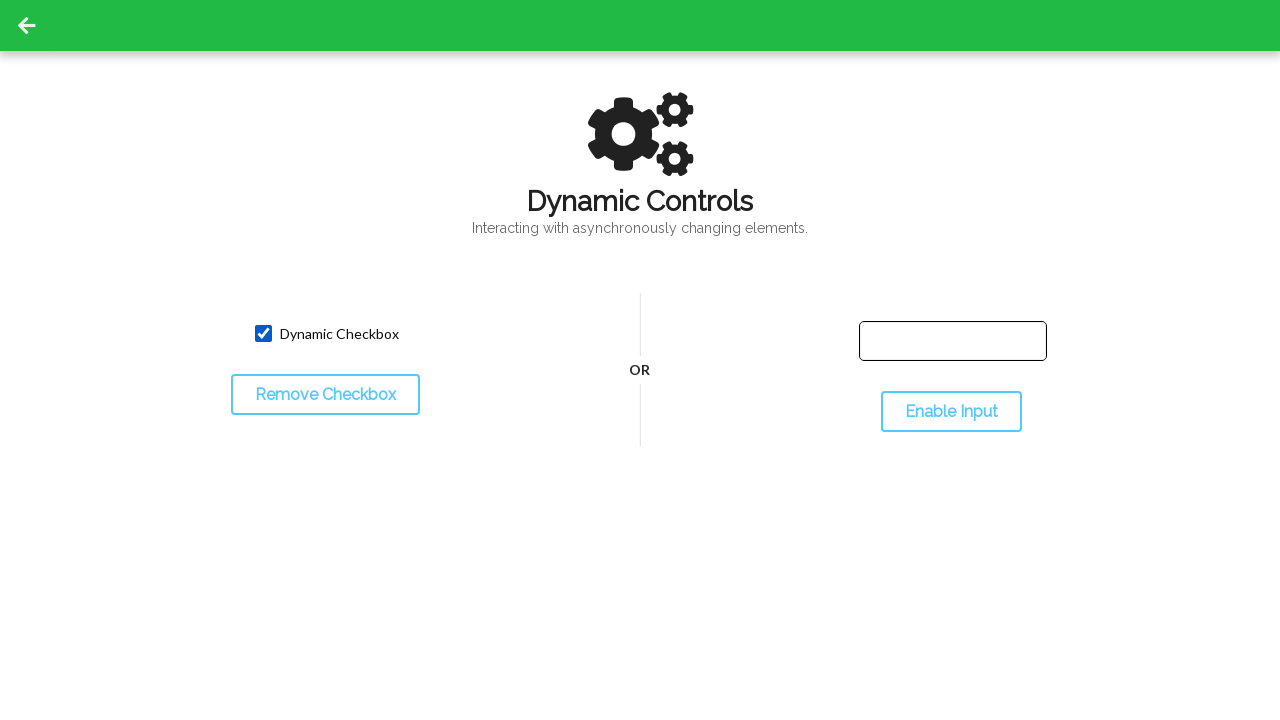